Tests the search functionality on Python.org by entering a search query and submitting the form

Starting URL: https://www.python.org

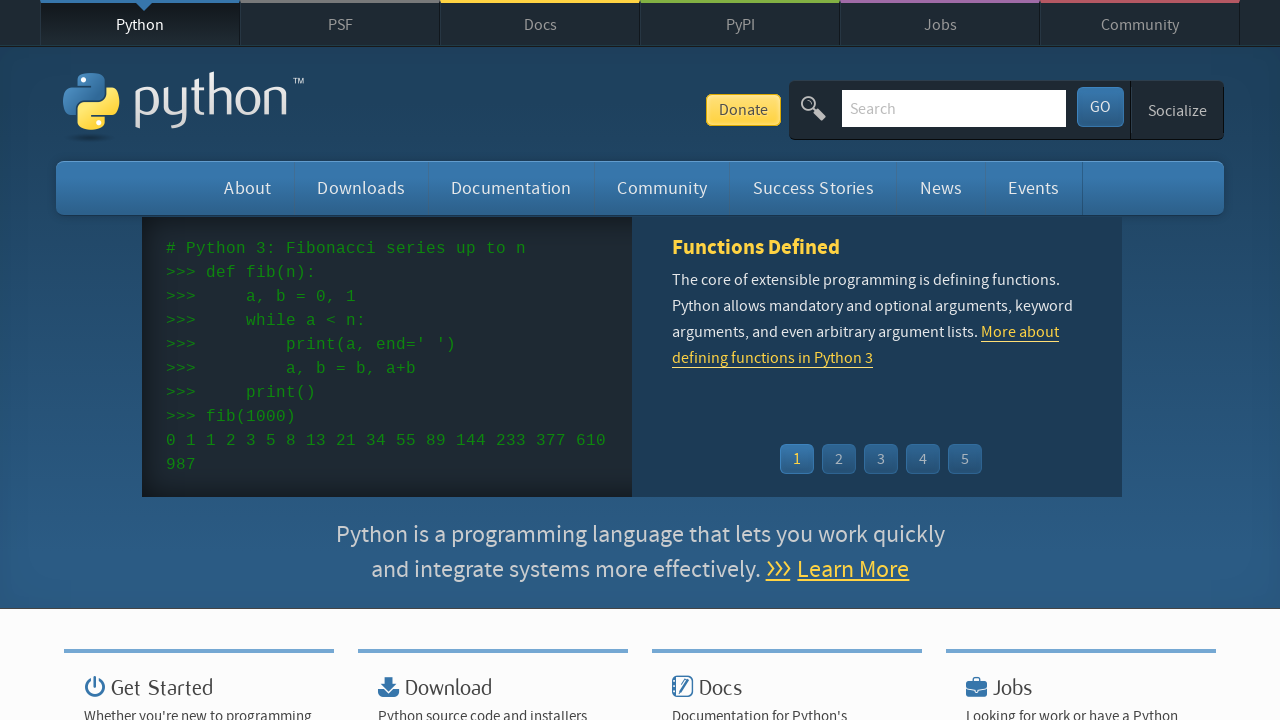

Filled search box with 'getting started with python' on input[name='q']
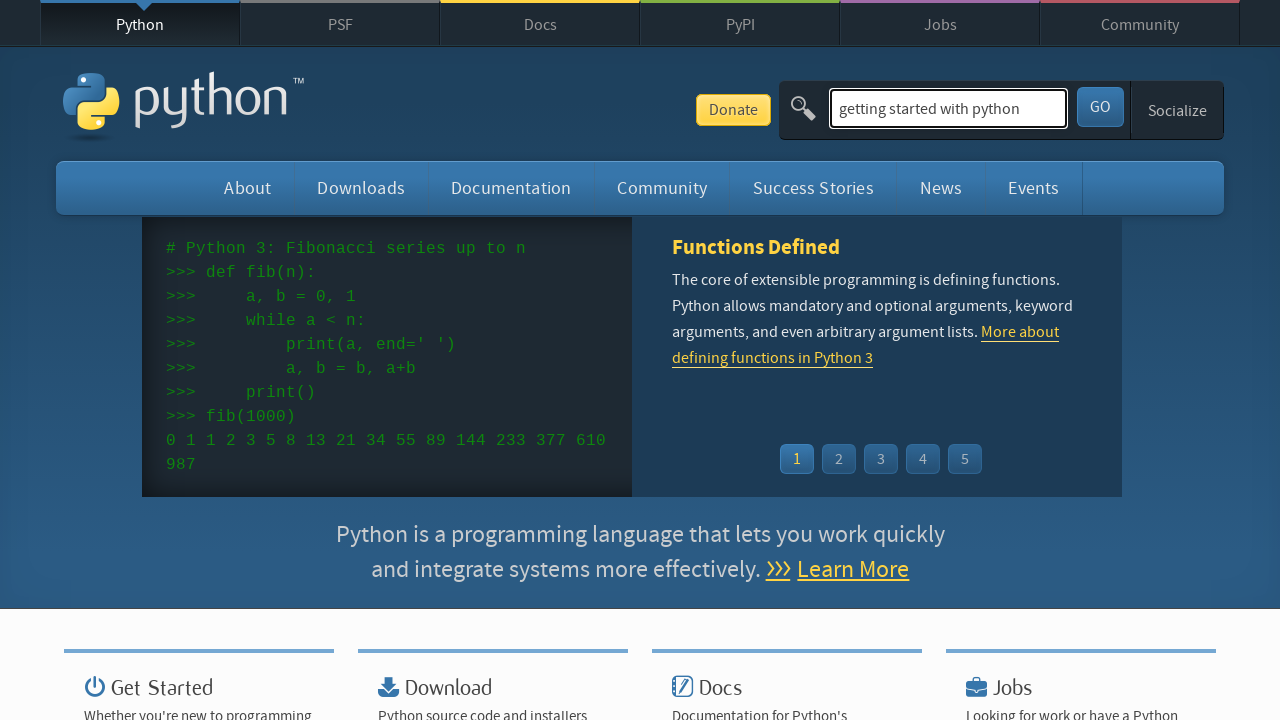

Submitted search form by pressing Enter on input[name='q']
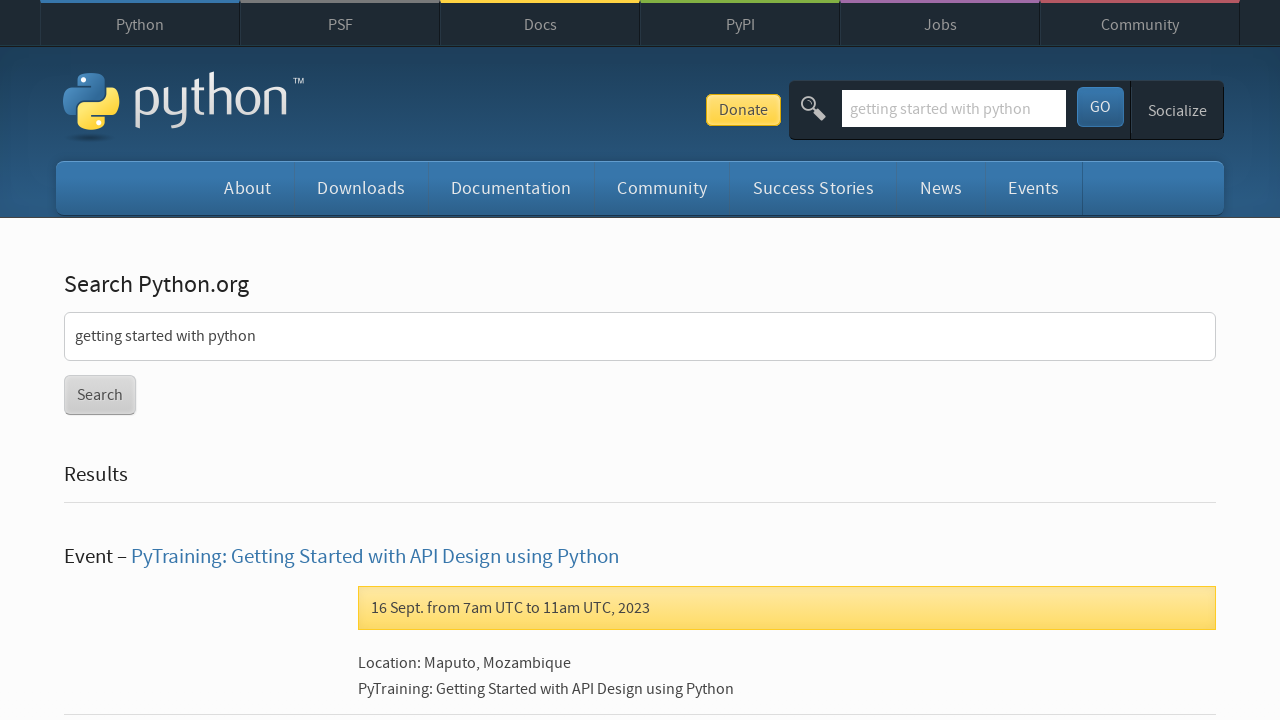

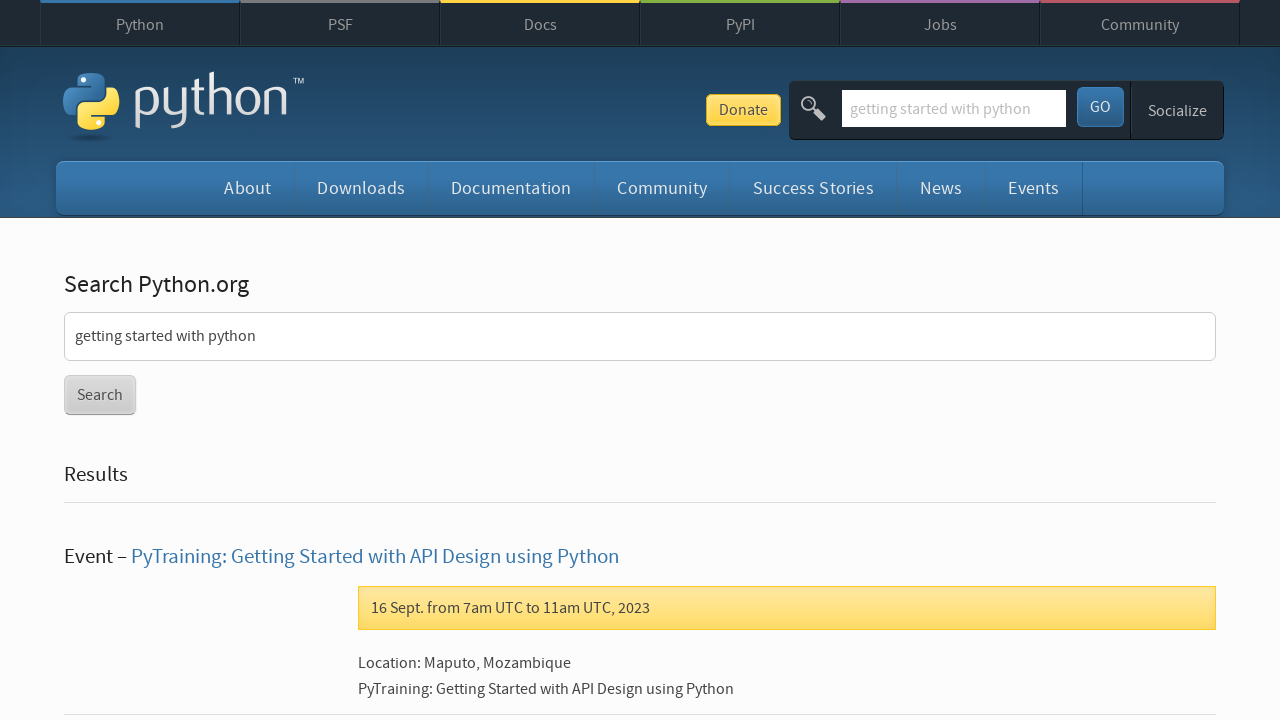